Tests finding a link by partial text (a calculated number), clicking it, then filling out a form with personal information (first name, last name, city, country) and submitting it.

Starting URL: http://suninjuly.github.io/find_link_text

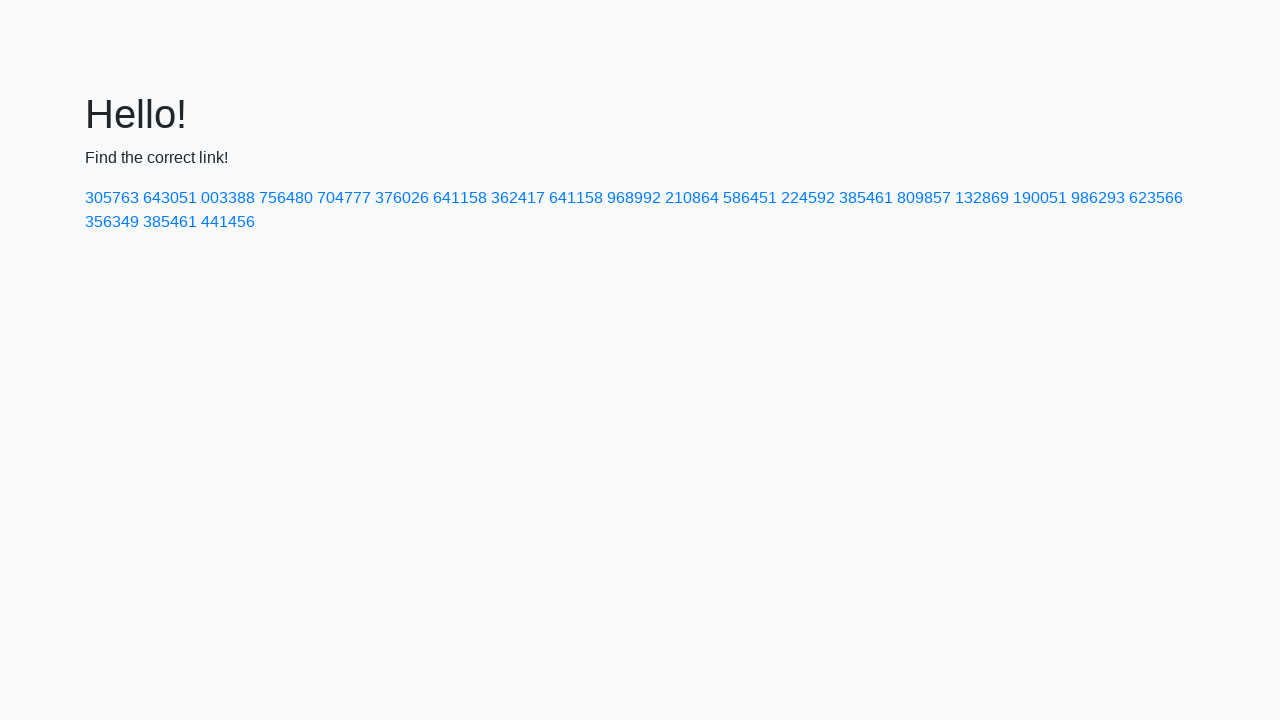

Calculated link text value from mathematical formula
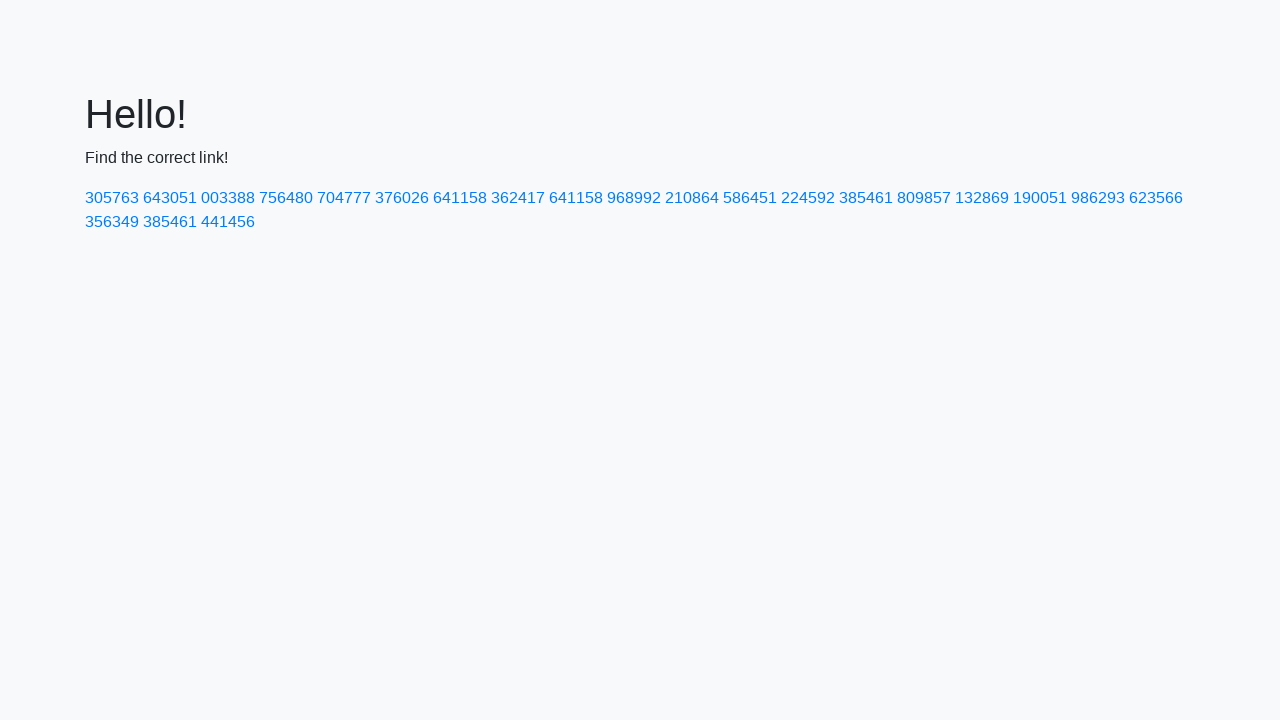

Clicked link with calculated text '224592' at (808, 198) on a:has-text('224592')
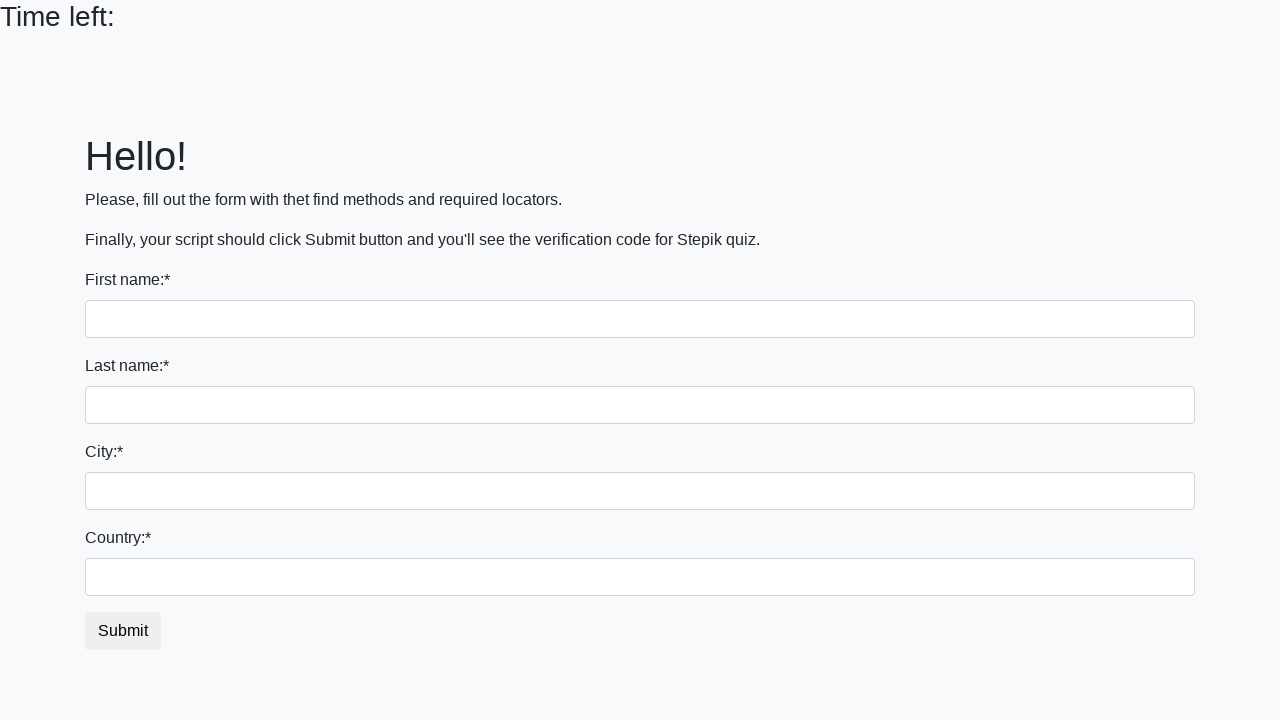

Filled in first name 'Ivan' on input >> nth=0
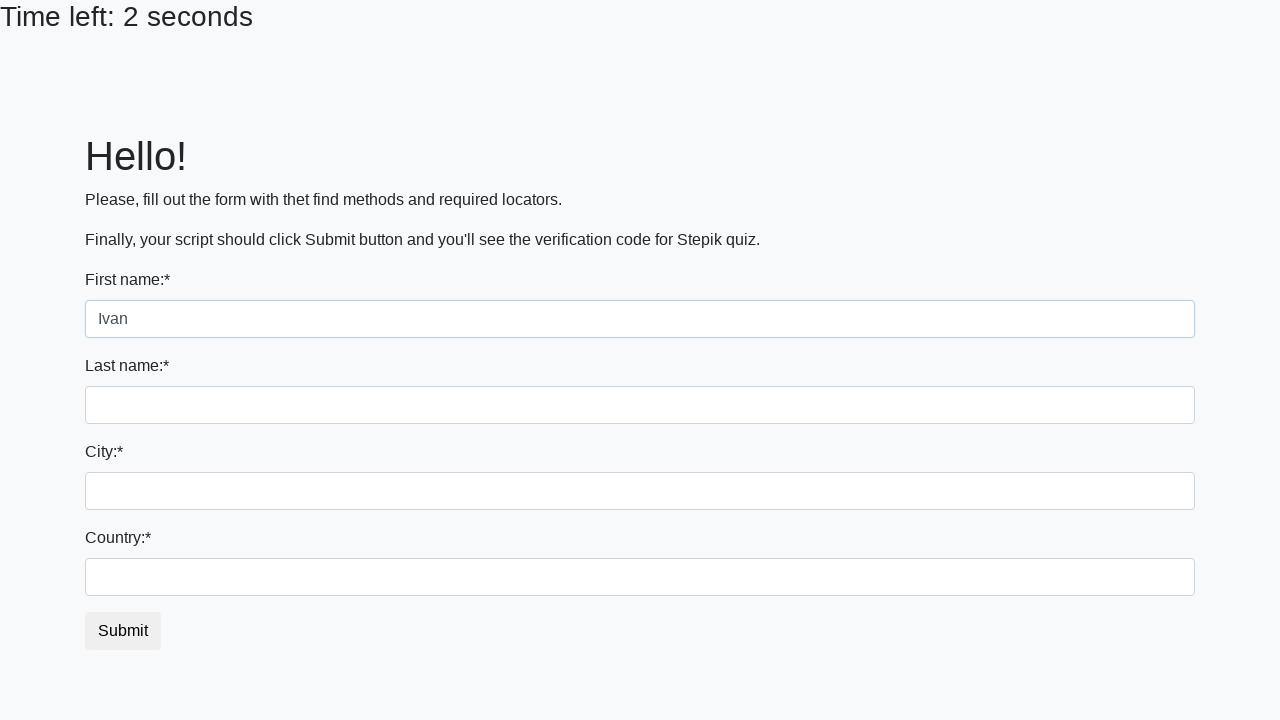

Filled in last name 'Petrov' on input[name='last_name']
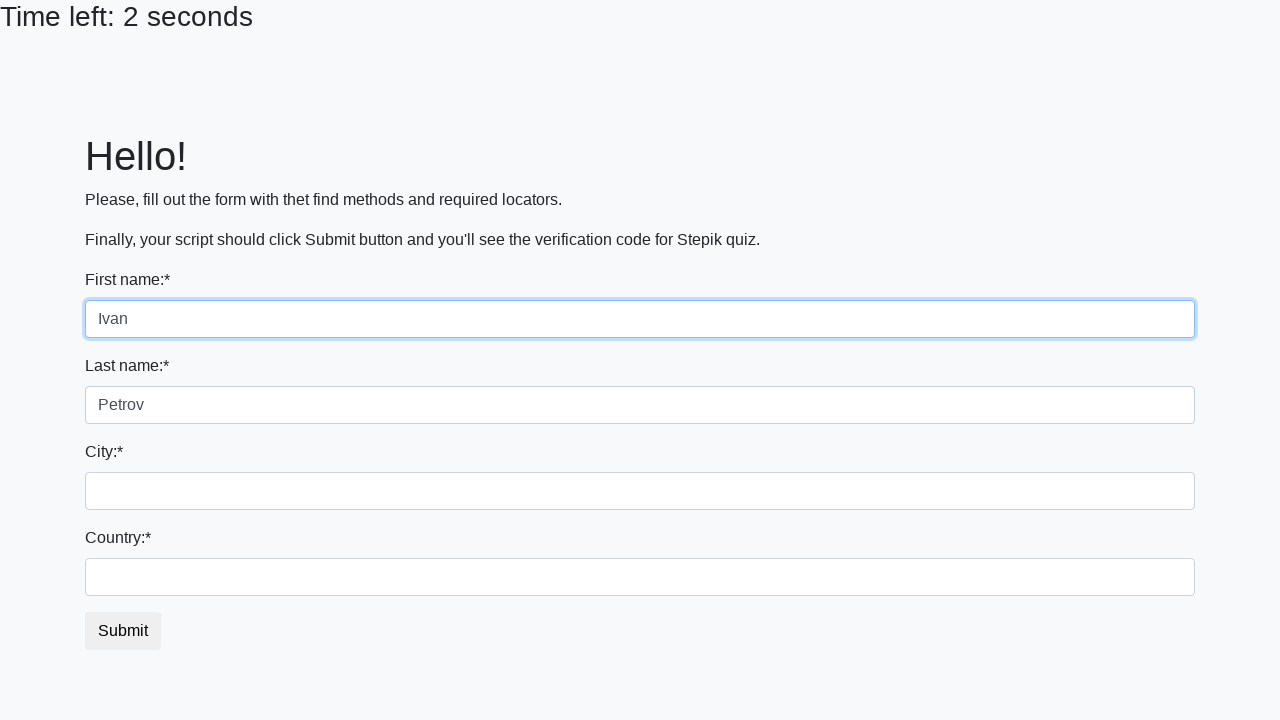

Filled in city 'Smolensk' on .city
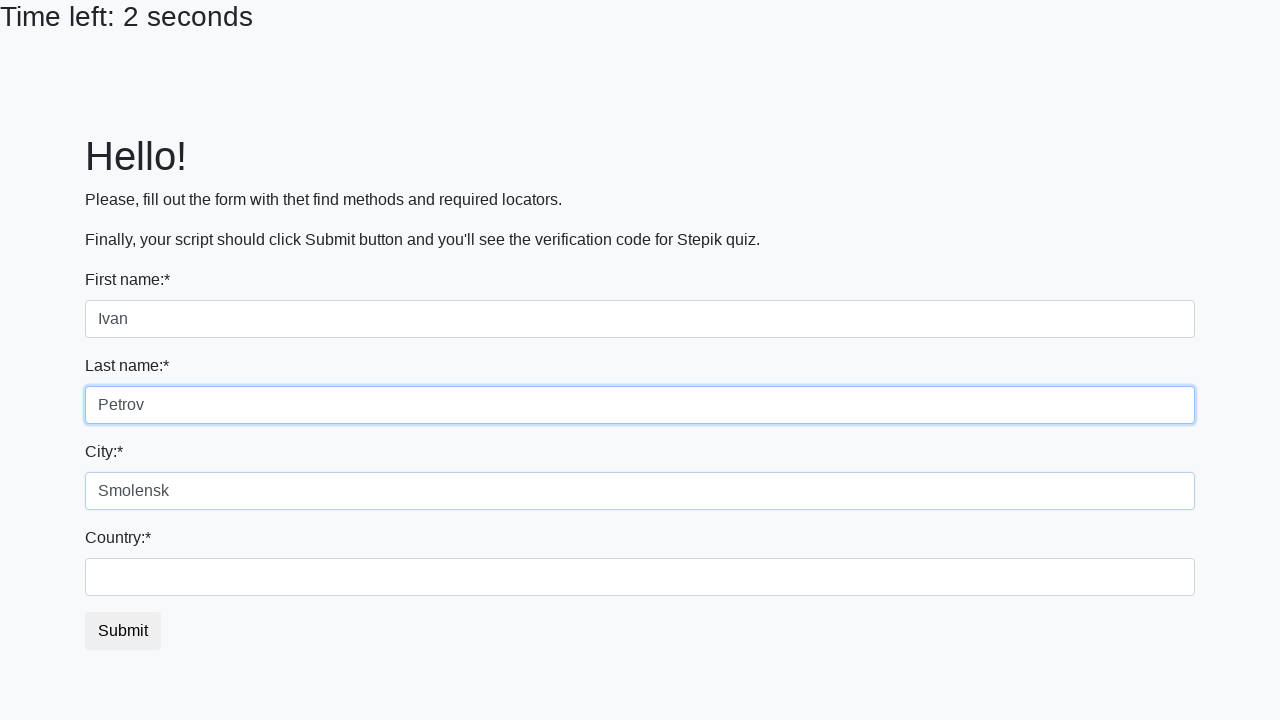

Filled in country 'Russia' on #country
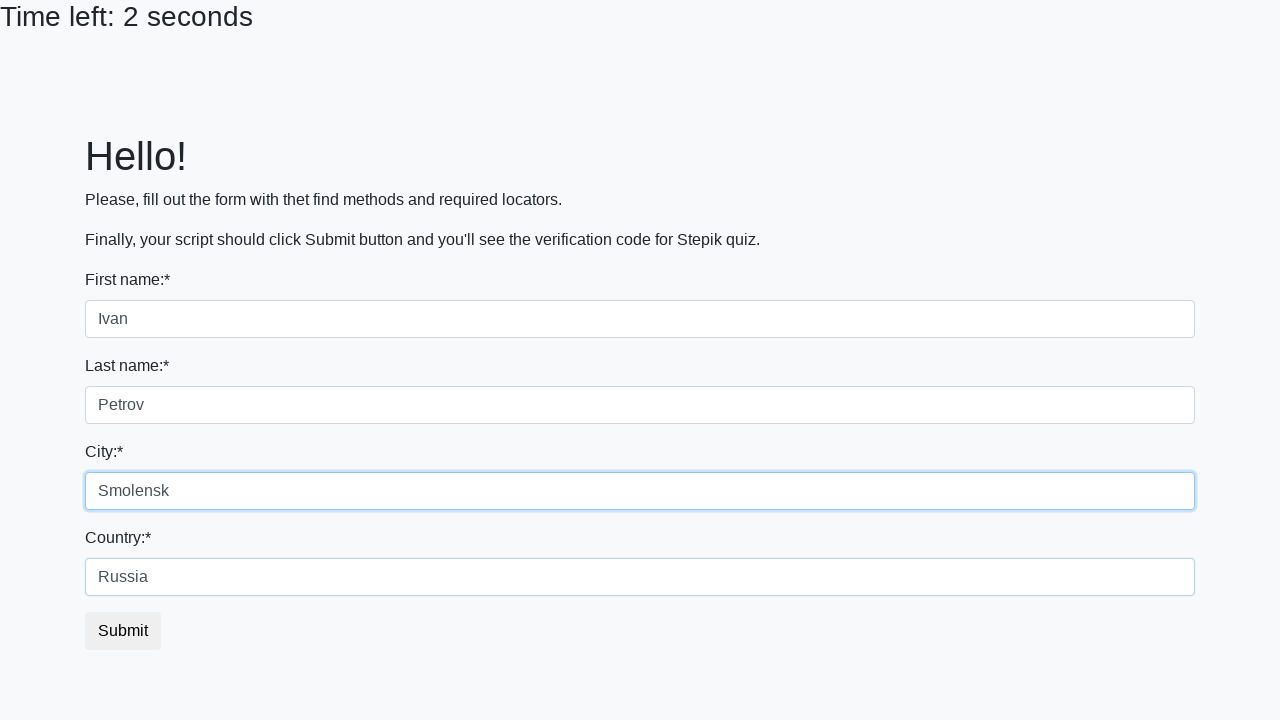

Clicked form submit button at (123, 631) on button.btn
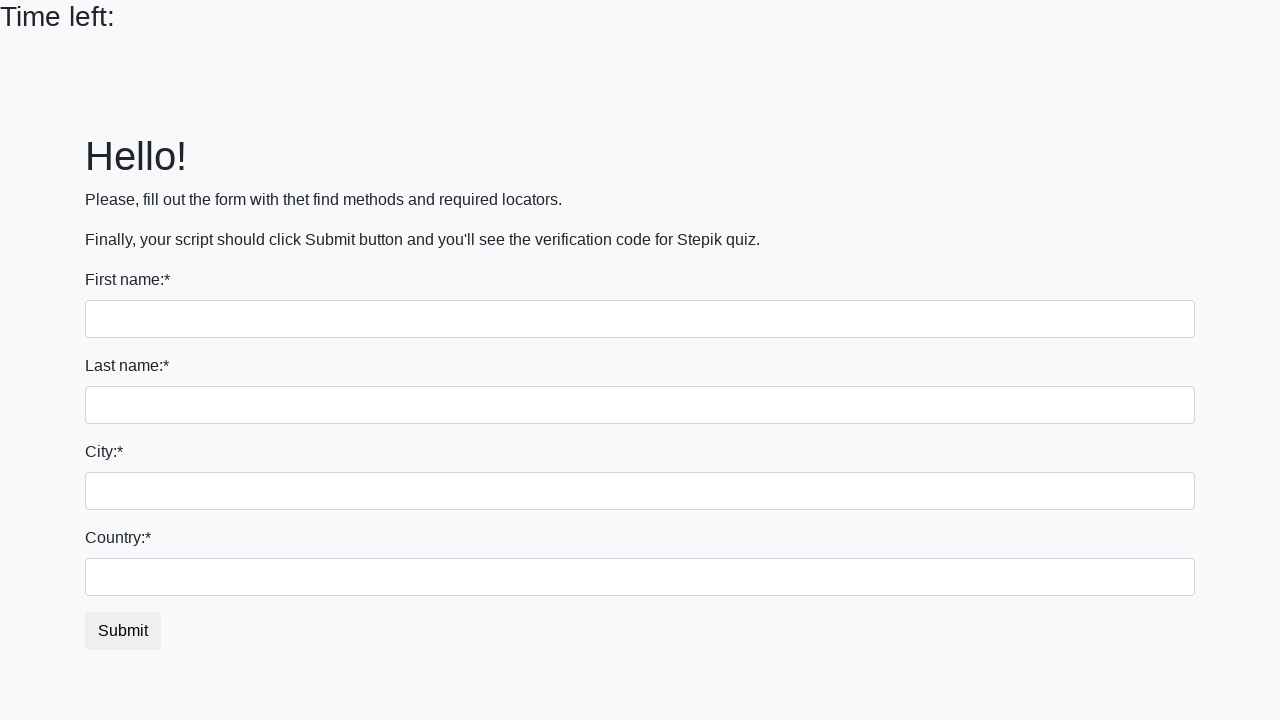

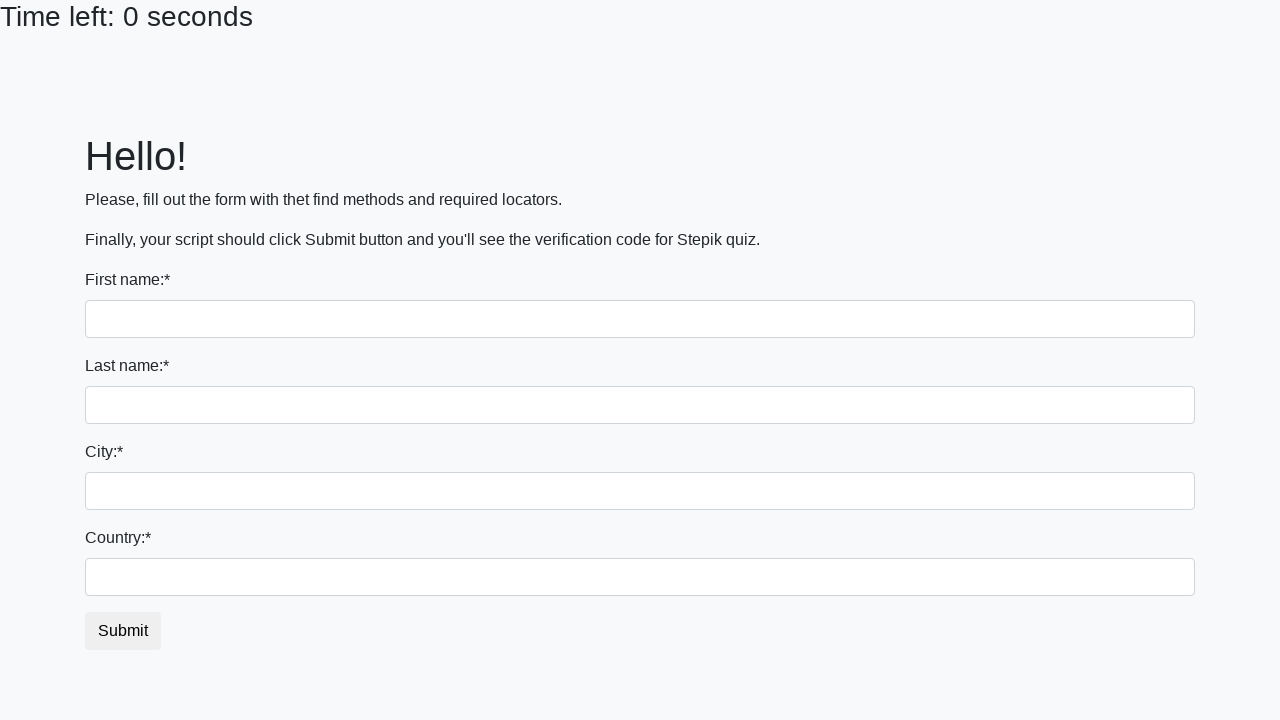